Navigates to Binance's Bitcoin/USDT trading page and verifies that the price display element loads correctly, confirming the trading interface is accessible without authentication.

Starting URL: https://www.binance.com/es/trade/BTC_USDT

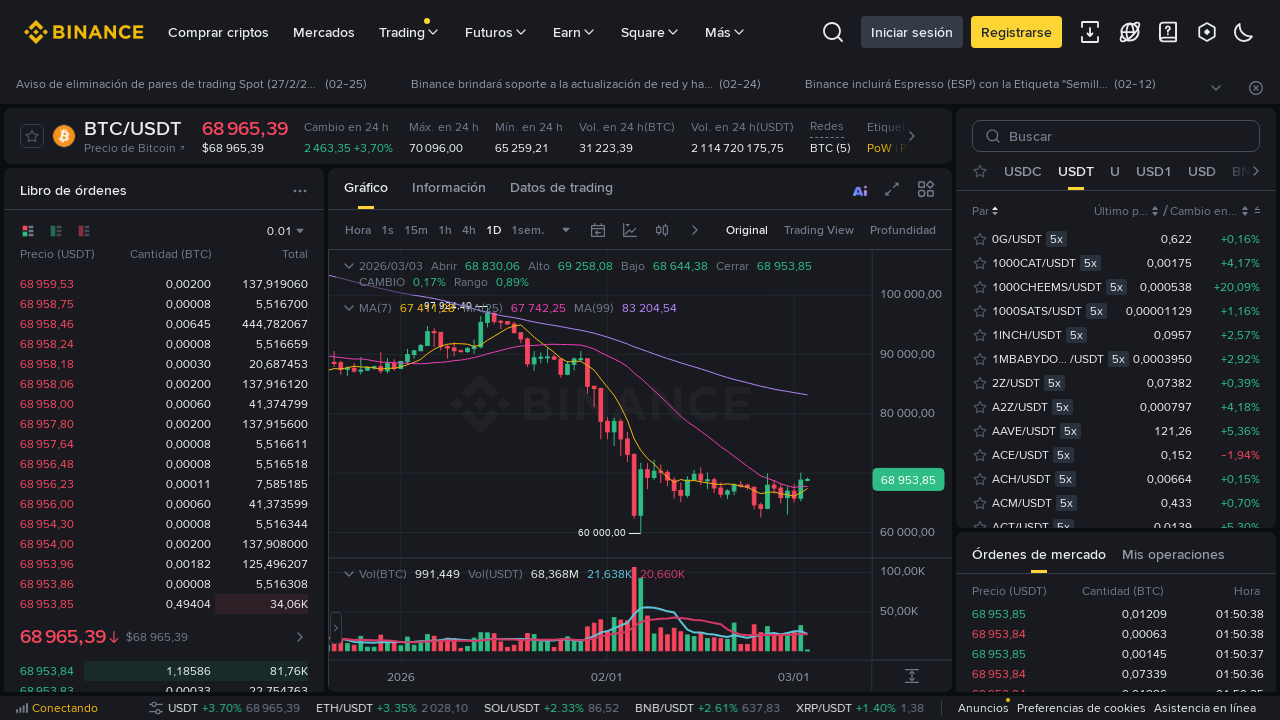

Navigated to Binance Bitcoin/USDT trading page
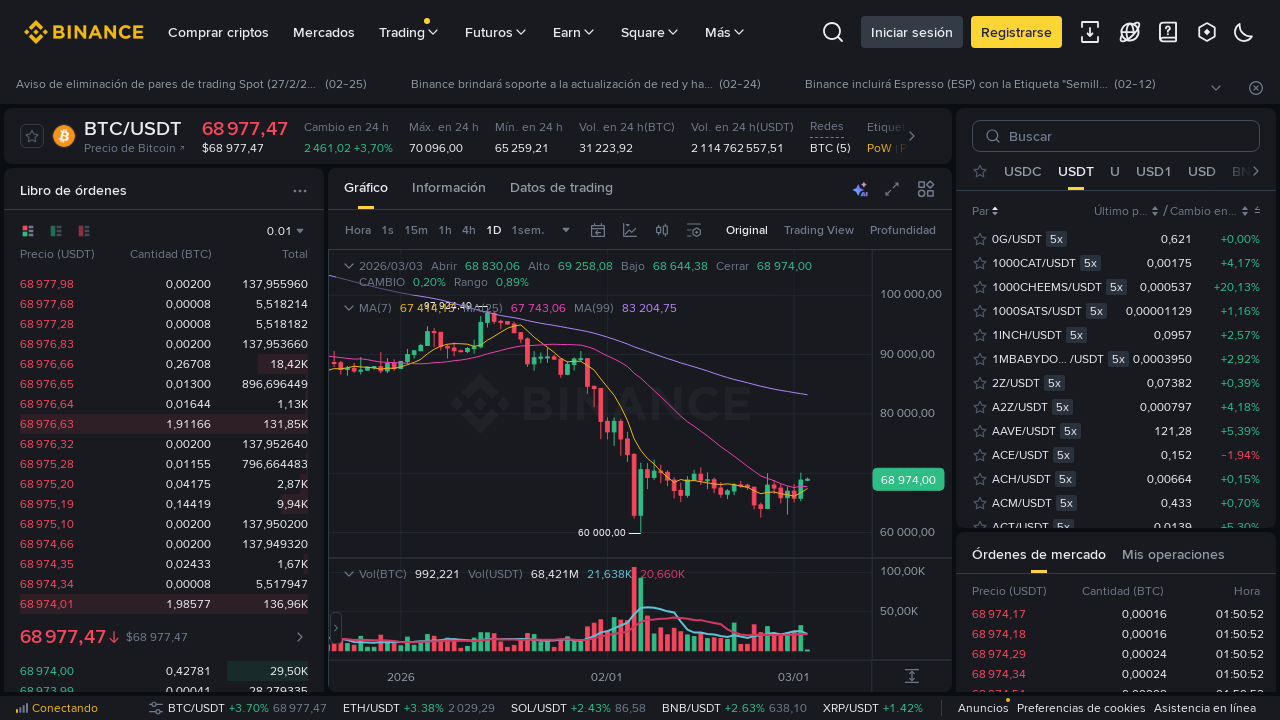

Price-related element loaded via class selector
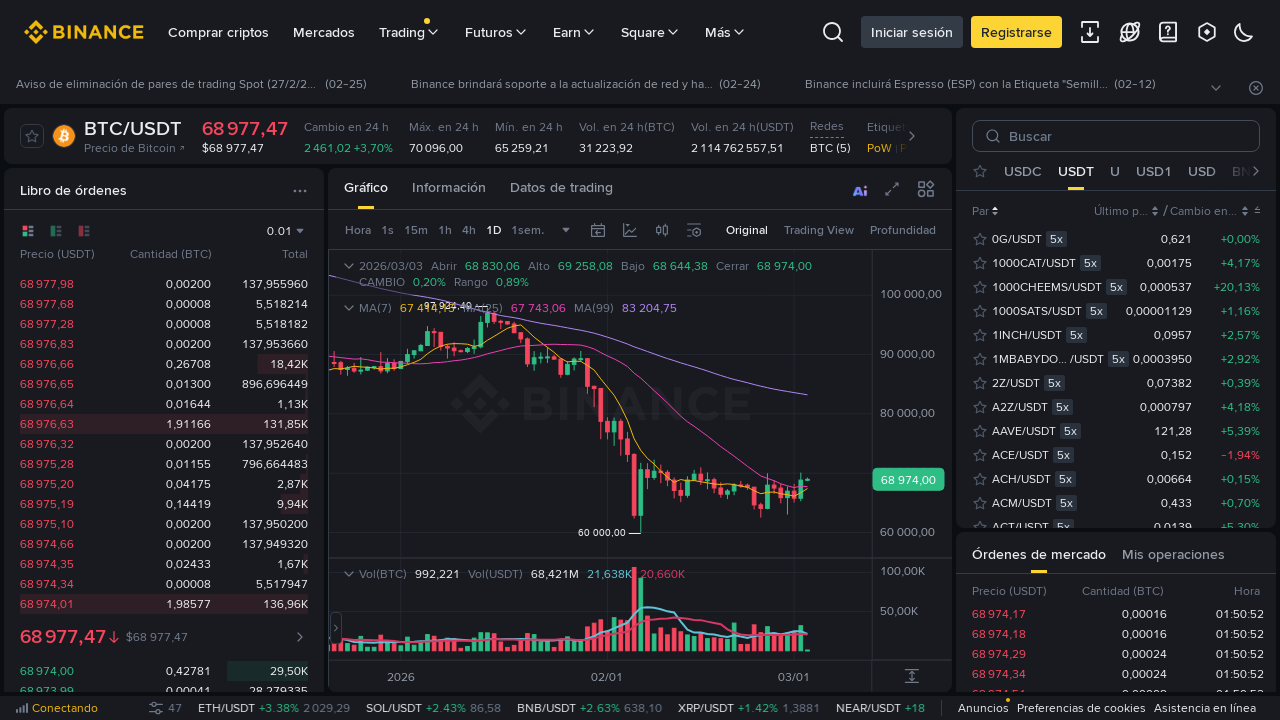

Trading pair header 'BTC' confirmed visible on page
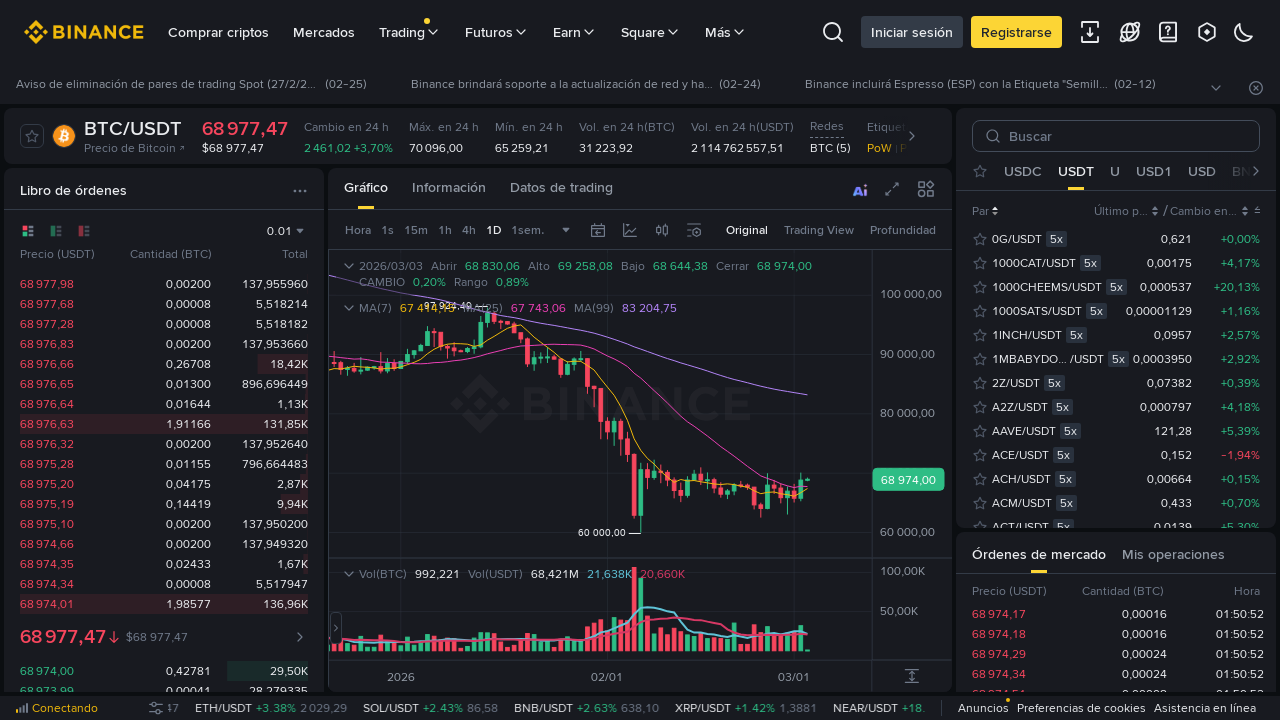

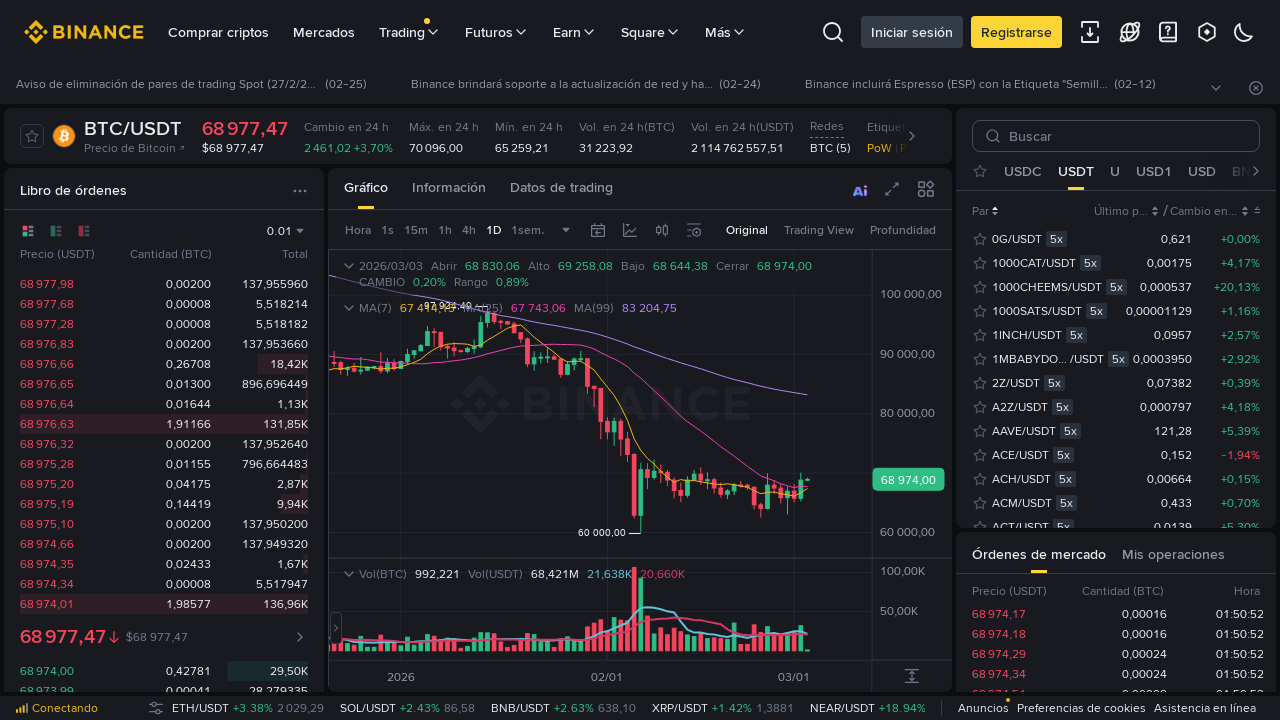